Tests window switching functionality by clicking a link that opens a new window, switching to it, and verifying the page title

Starting URL: https://the-internet.herokuapp.com/windows

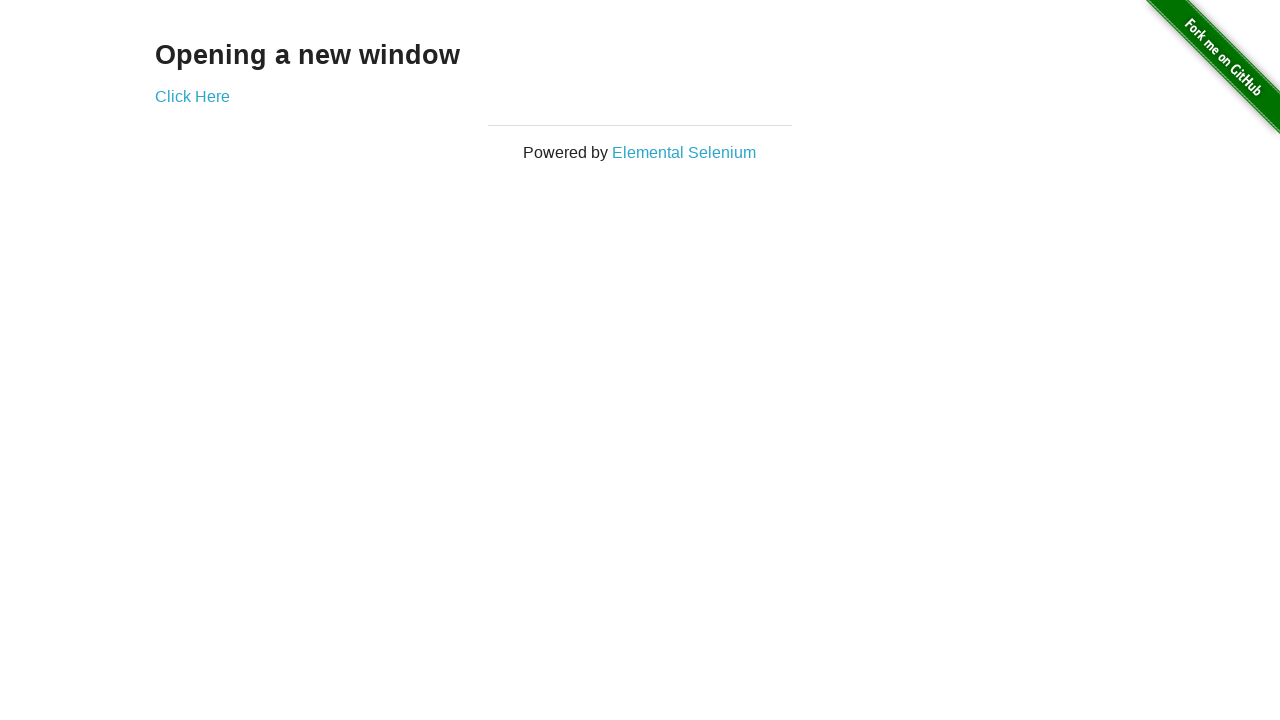

Clicked Elemental Selenium link to open new window at (684, 152) on text='Elemental Selenium'
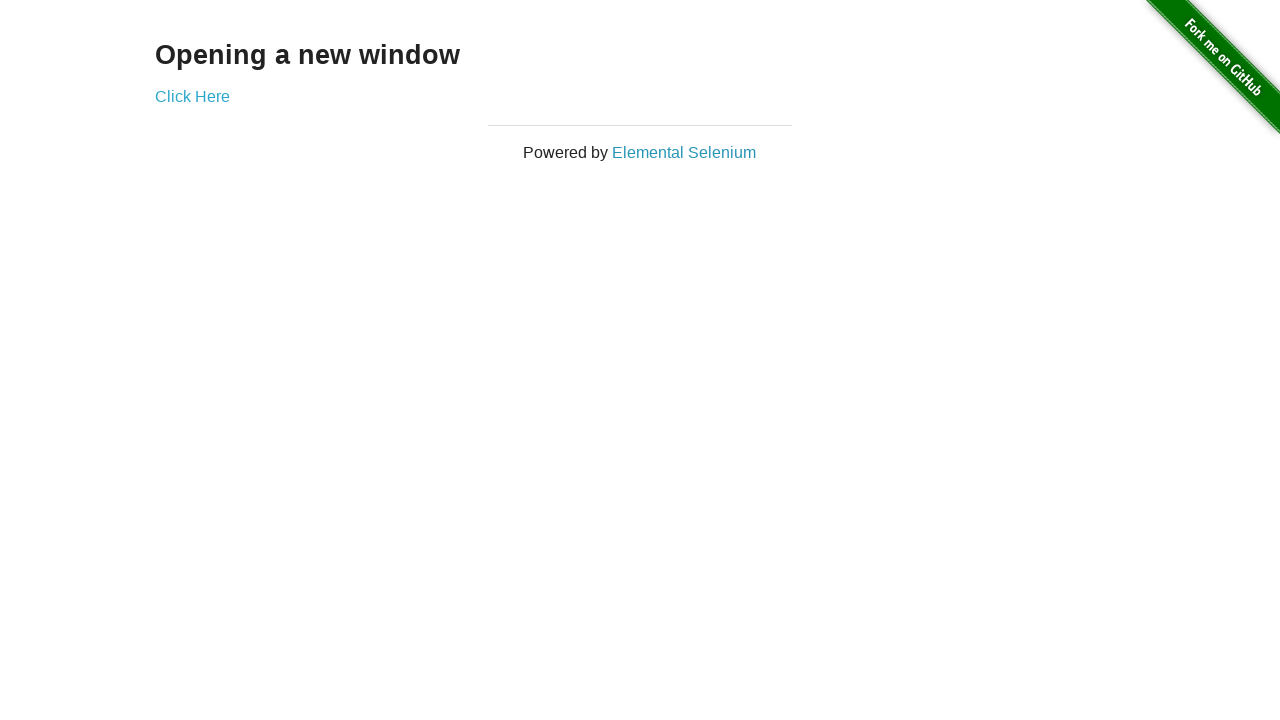

New window loaded and ready
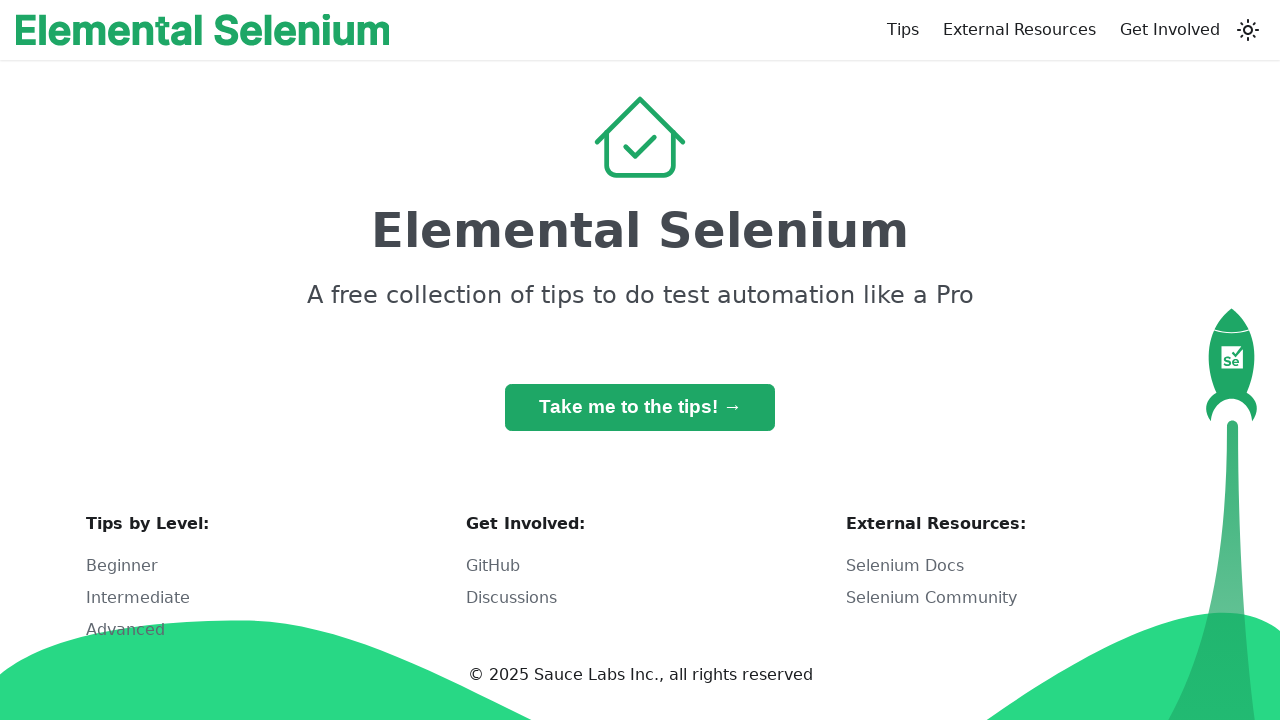

Located h1 heading element
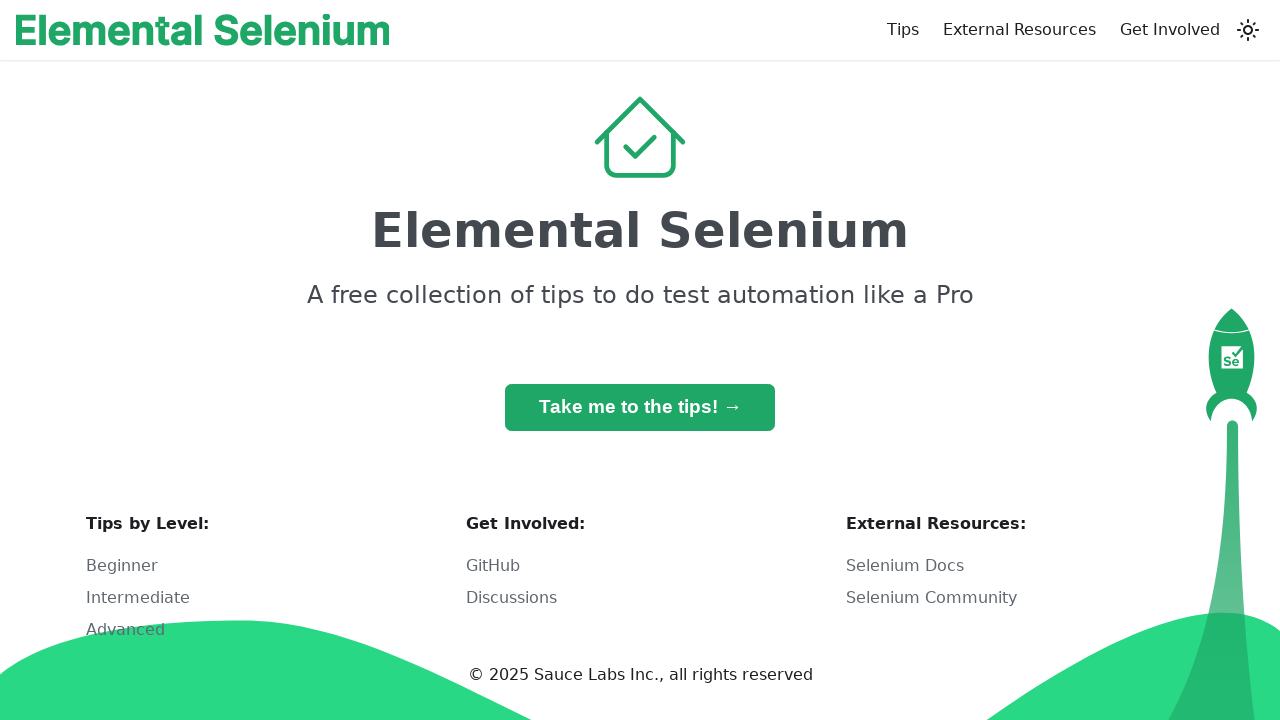

Verified h1 heading text matches 'Elemental Selenium'
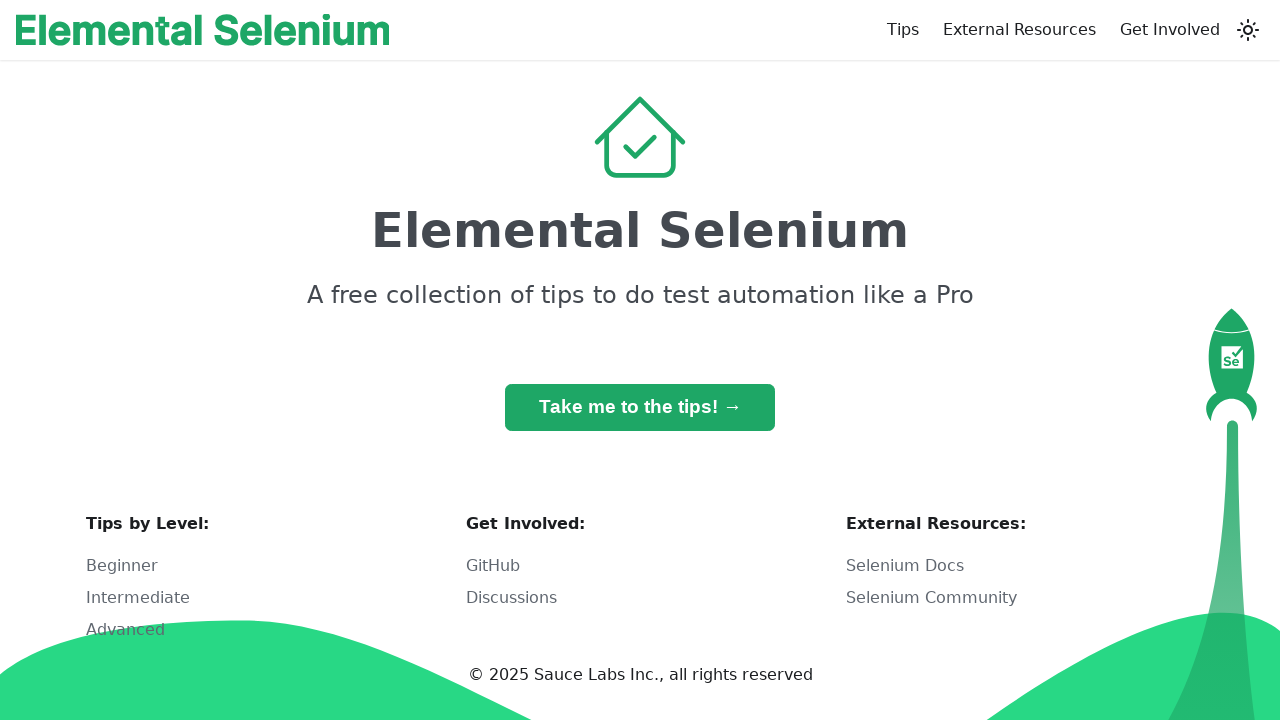

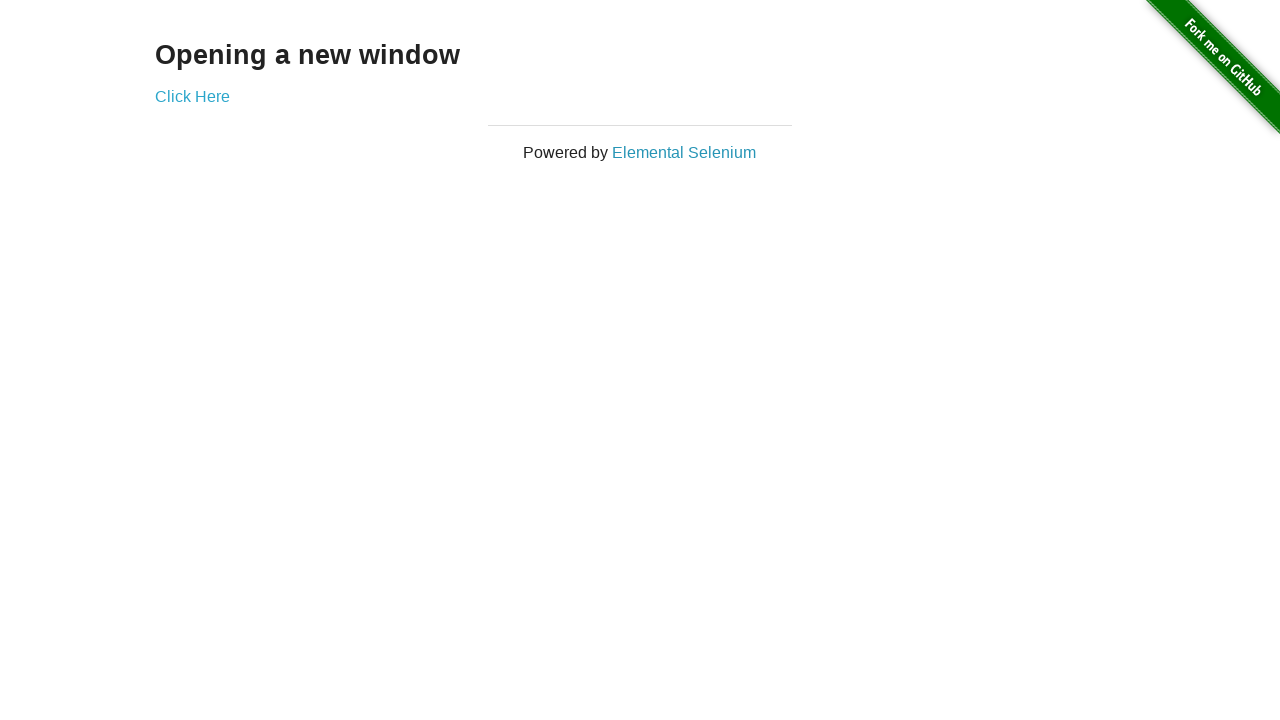